Tests multi-select dropdown by selecting multiple color options (blue, red, yellow)

Starting URL: https://testautomationpractice.blogspot.com/

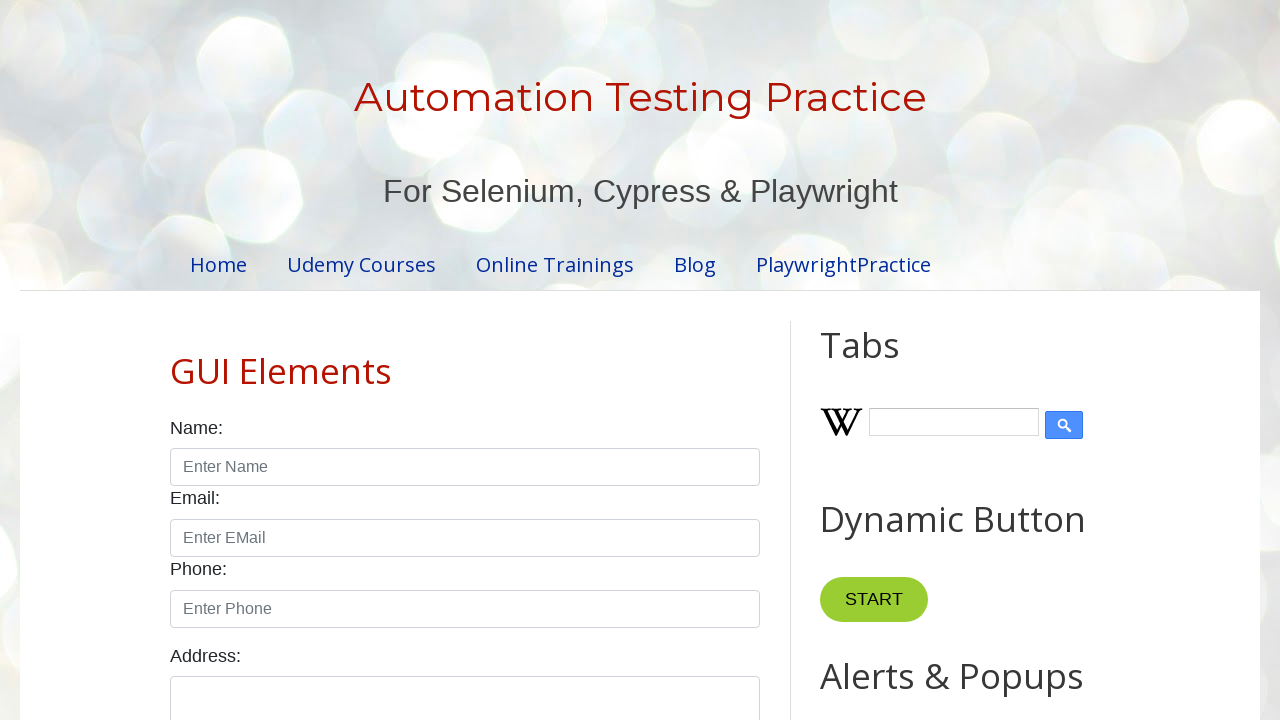

Scrolled to colors multi-select dropdown element
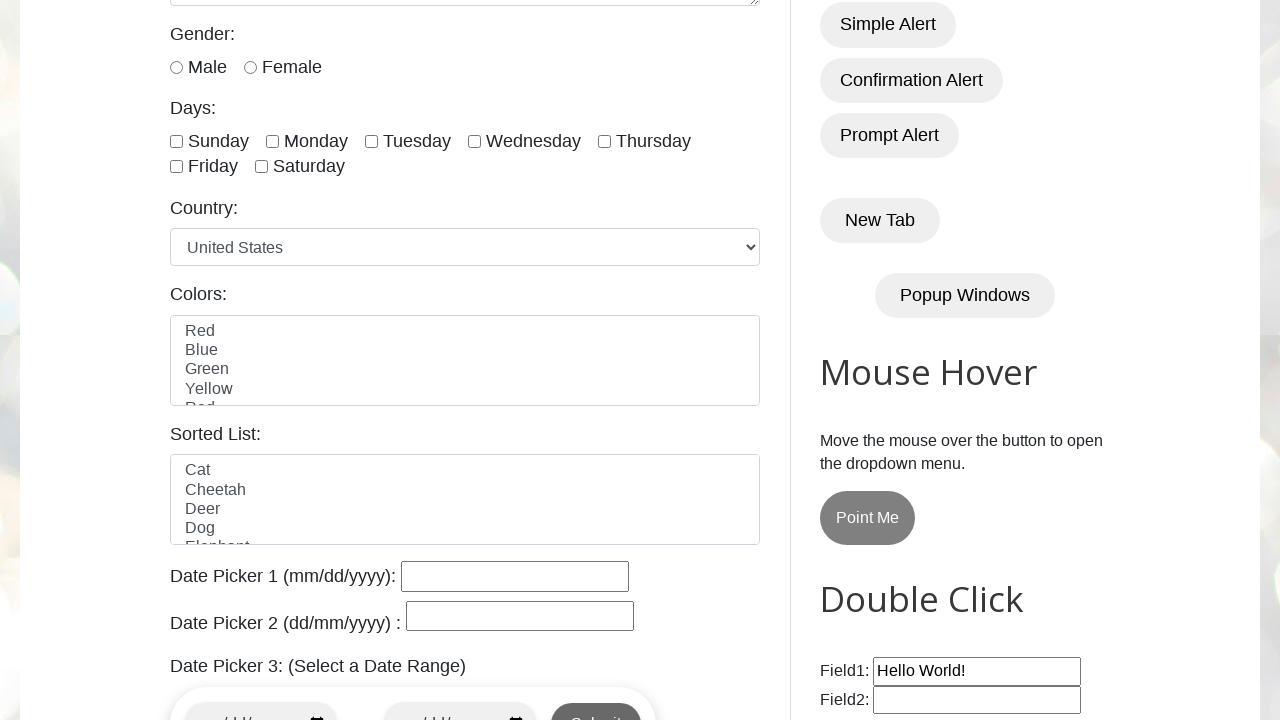

Selected multiple colors (blue, red, yellow) from the multi-select dropdown on #colors
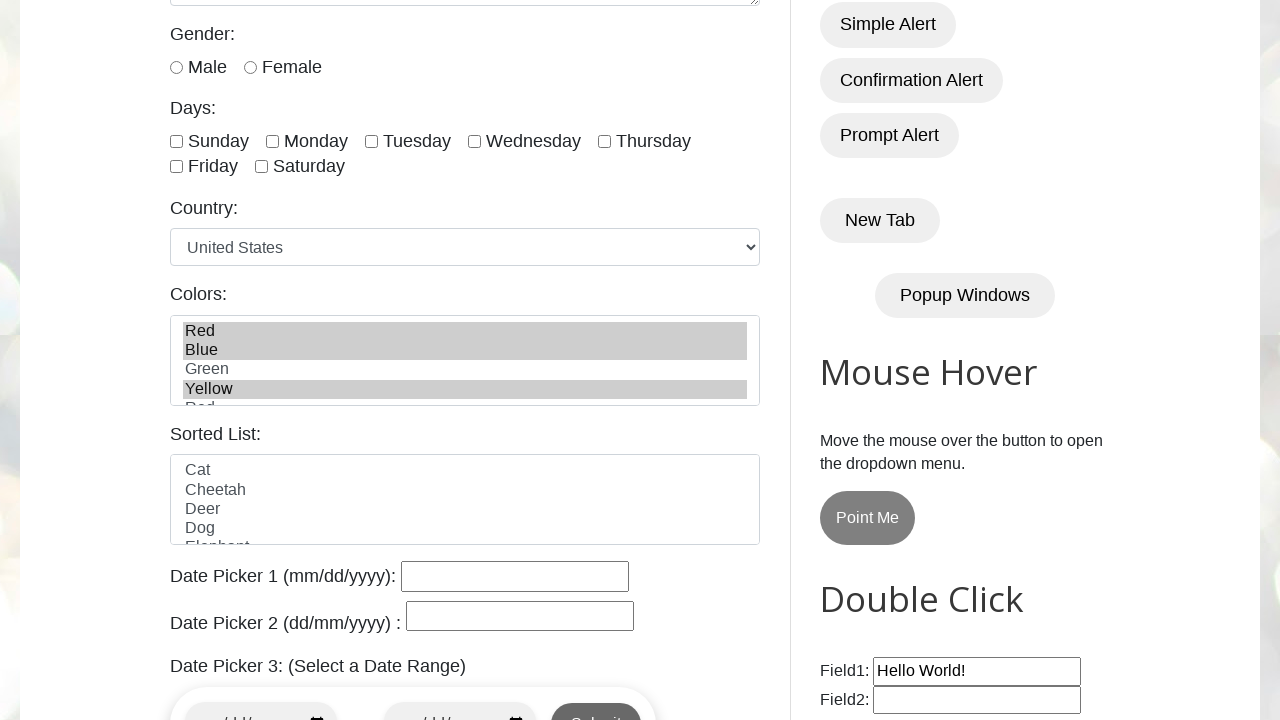

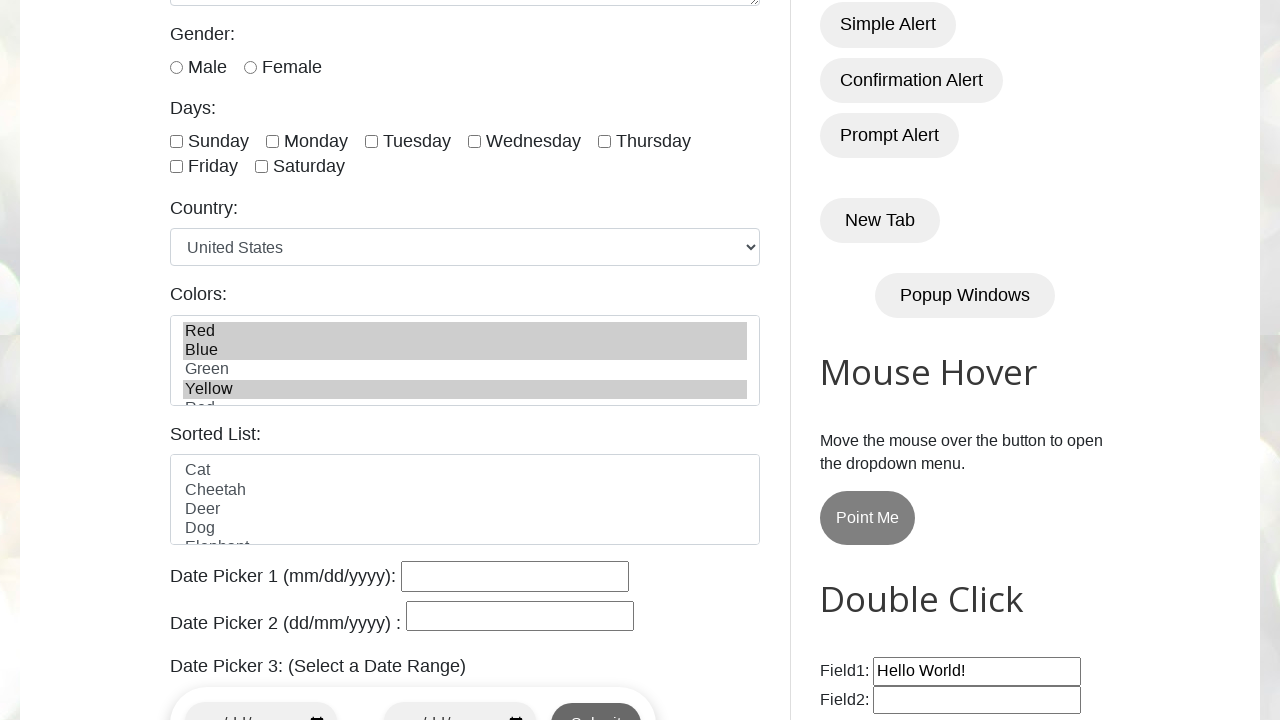